Tests the "Forgot Password" link on the login page by clicking it and verifying navigation to the password reset page

Starting URL: https://opensource-demo.orangehrmlive.com/web/index.php/auth/login

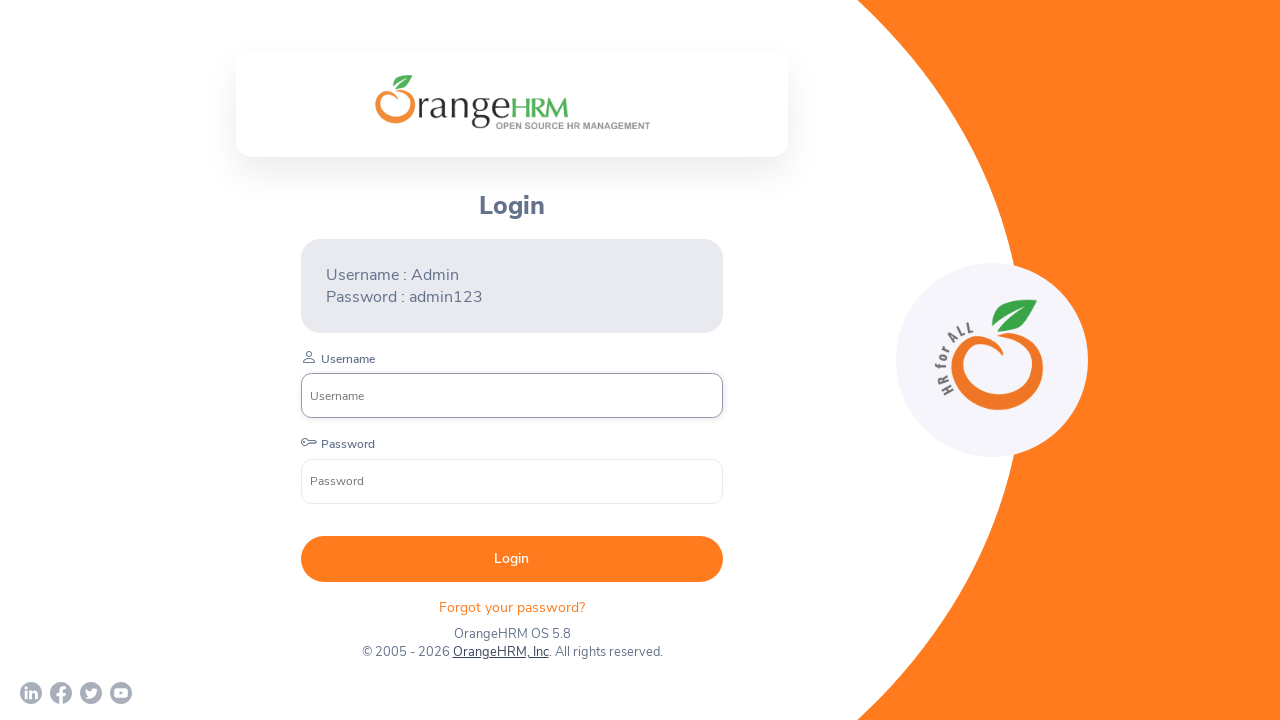

Clicked on 'Forgot your password?' link at (512, 607) on text=Forgot your password?
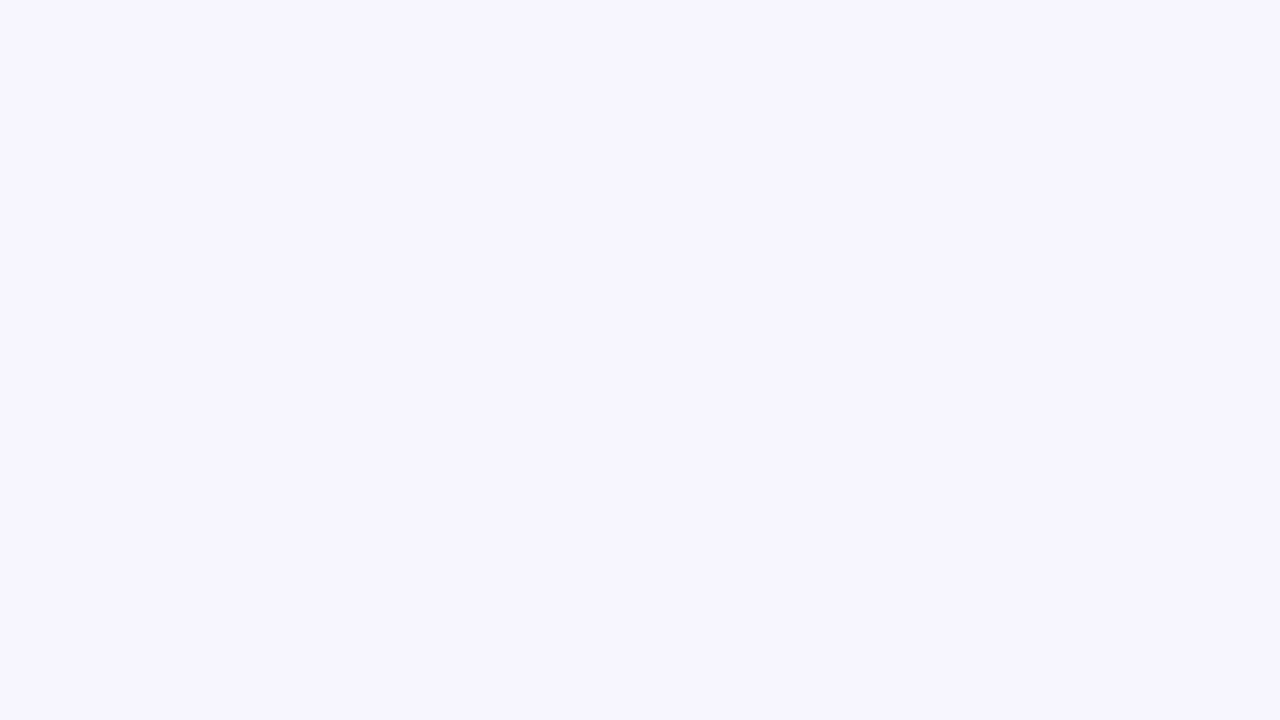

Waited for navigation to password reset page
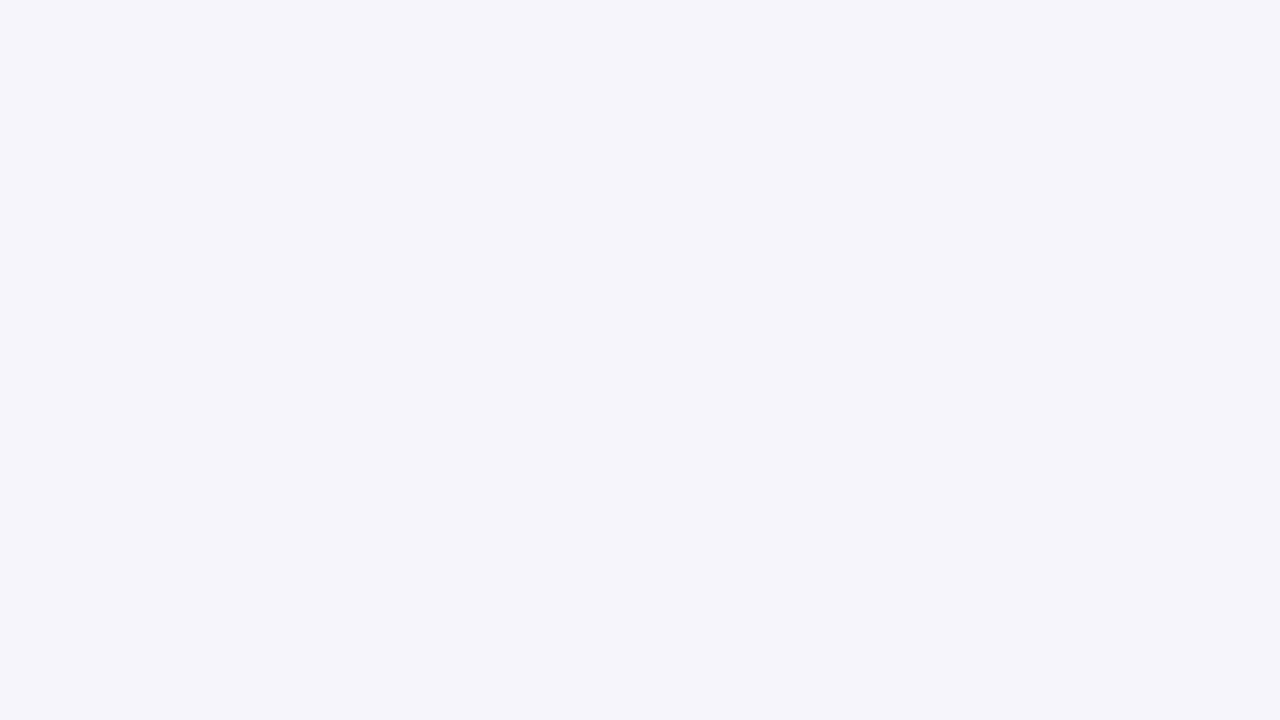

Verified that current URL matches password reset page URL
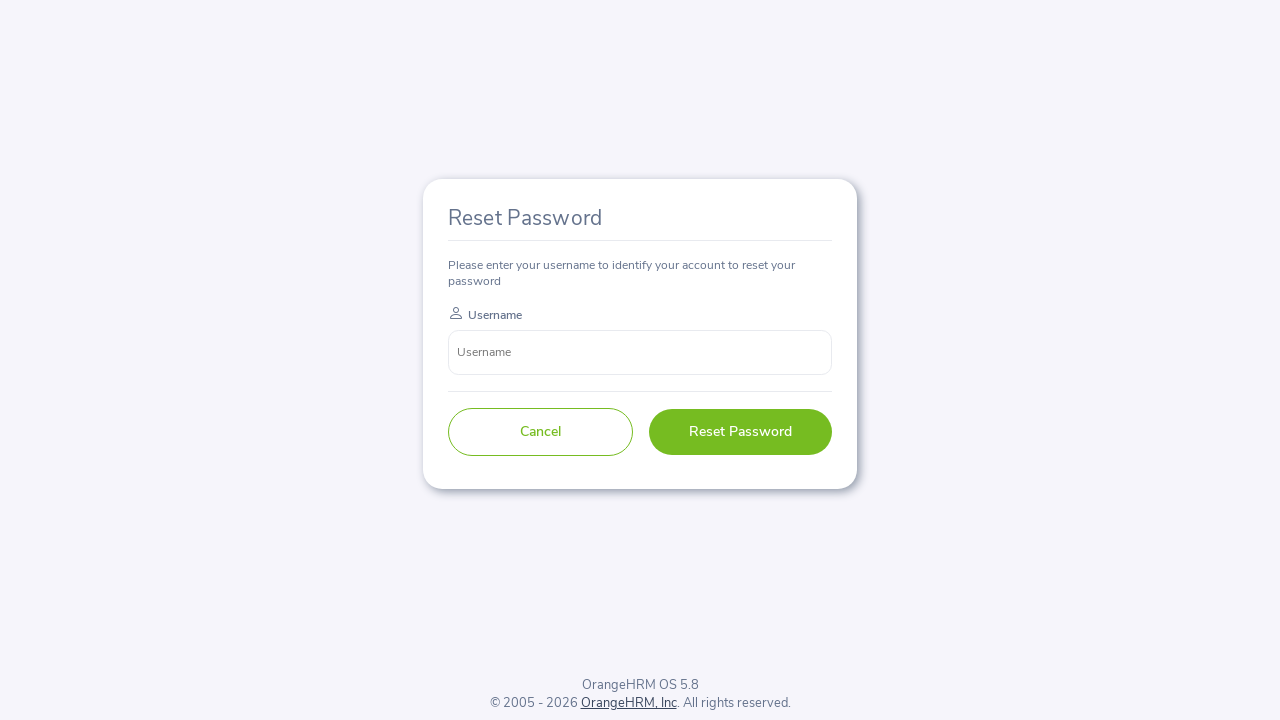

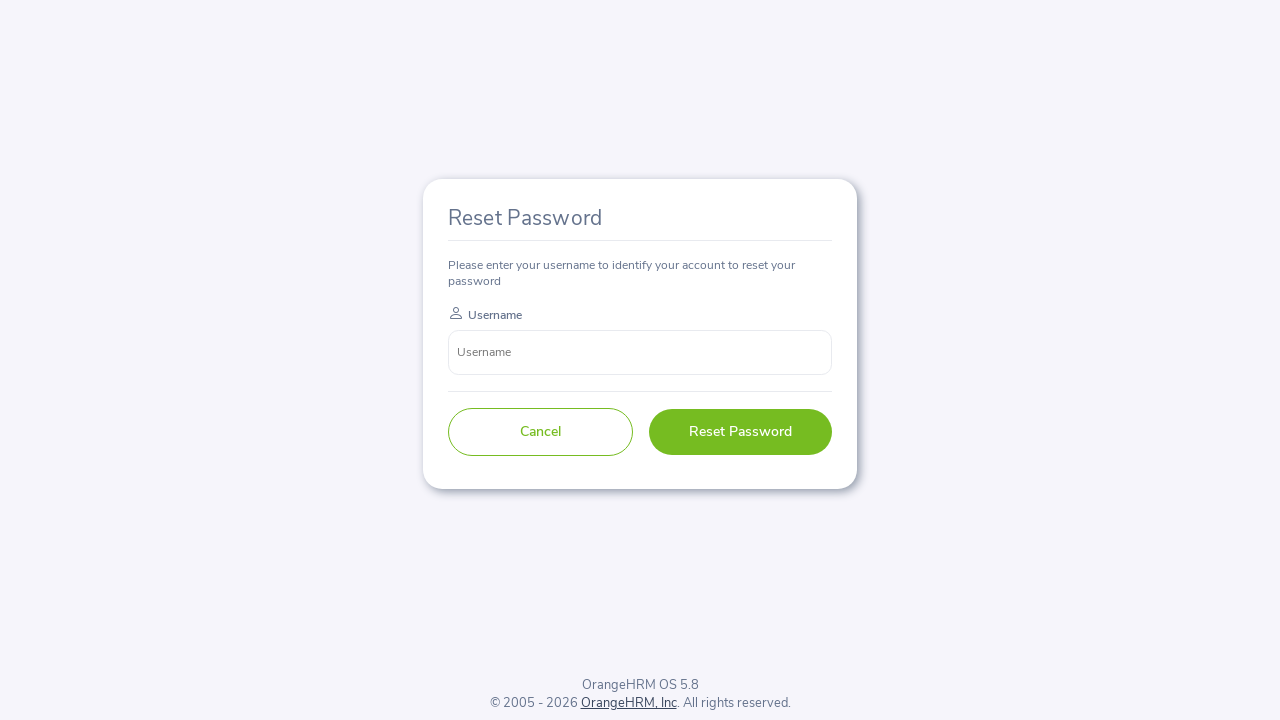